Tests sorting the "Due" column using semantic class attributes on the second table

Starting URL: http://the-internet.herokuapp.com/tables

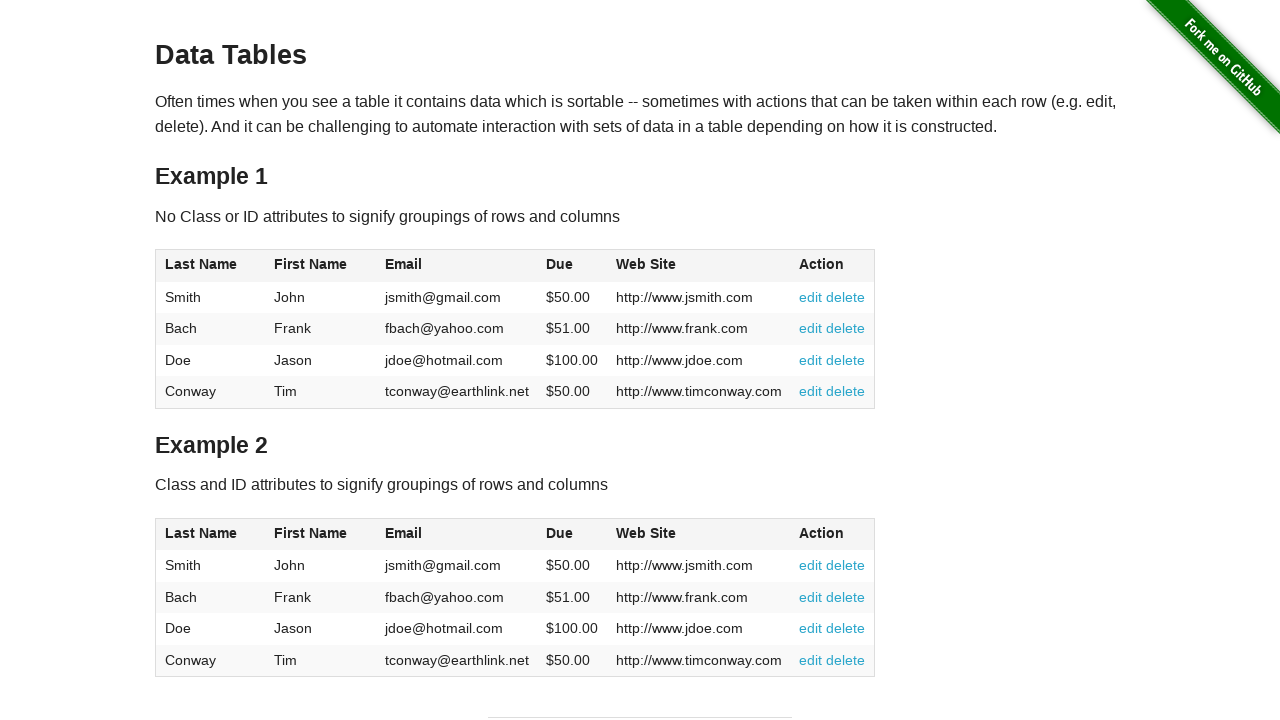

Clicked Due column header in second table using semantic class selector at (560, 533) on #table2 thead .dues
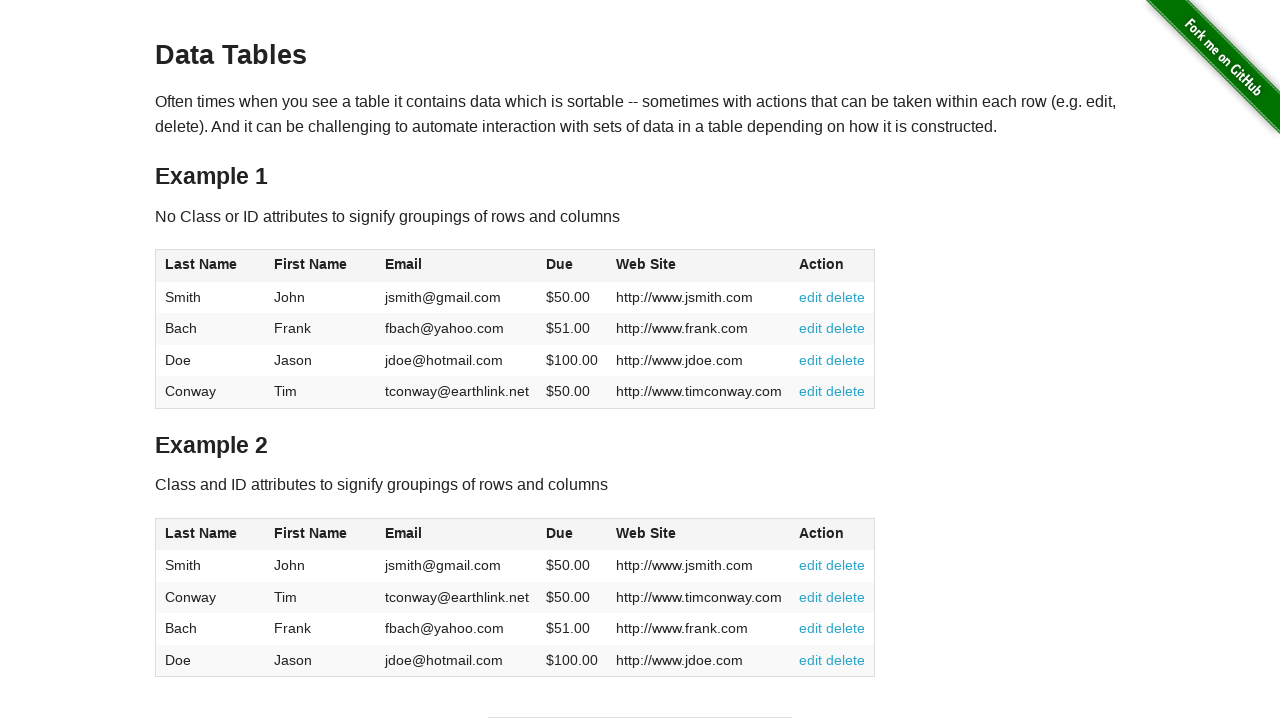

Verified table data loaded after sorting by Due column
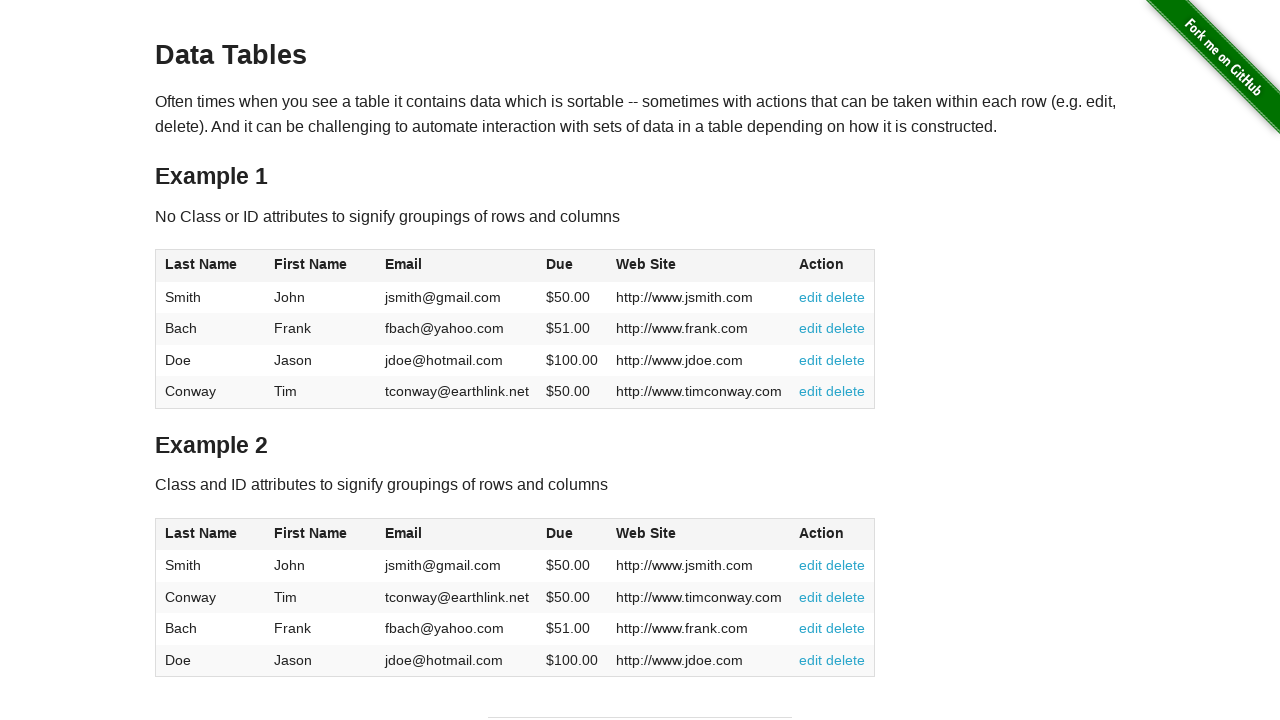

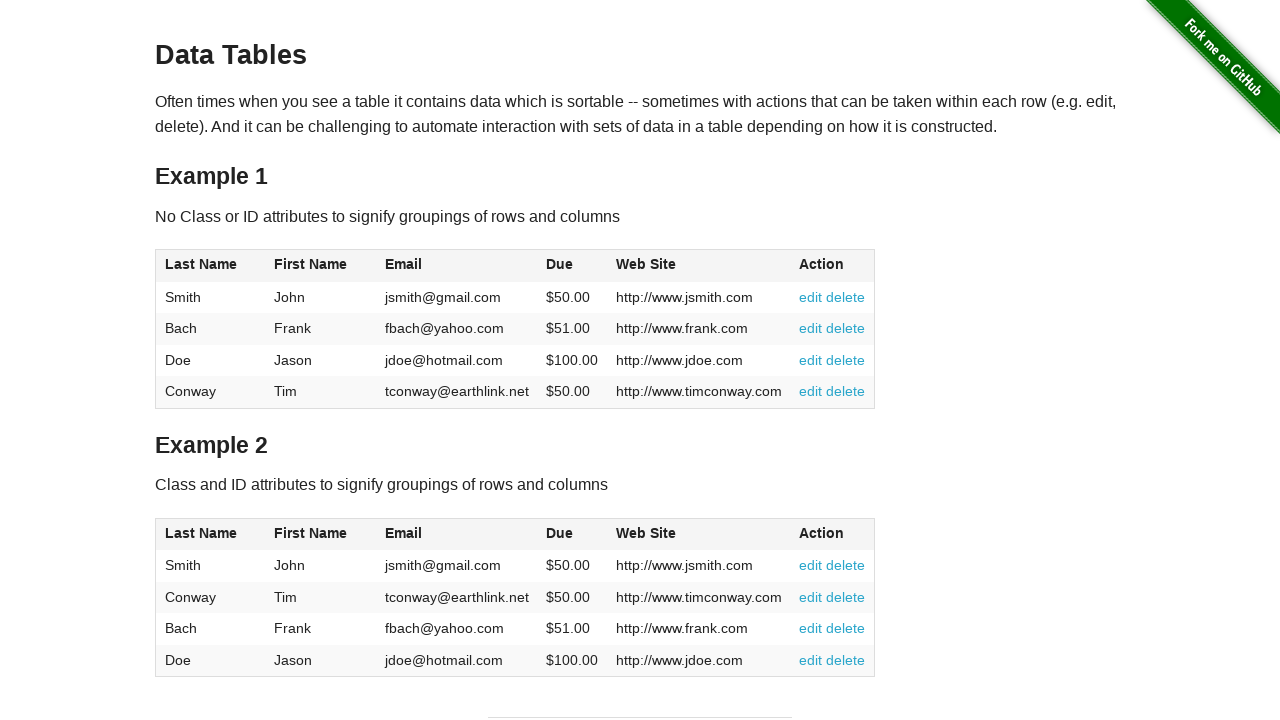